Verifies that all images on the pages have valid src attributes and are loadable.

Starting URL: https://ntig-uppsala.github.io/Frisor-Saxe/index-fi.html

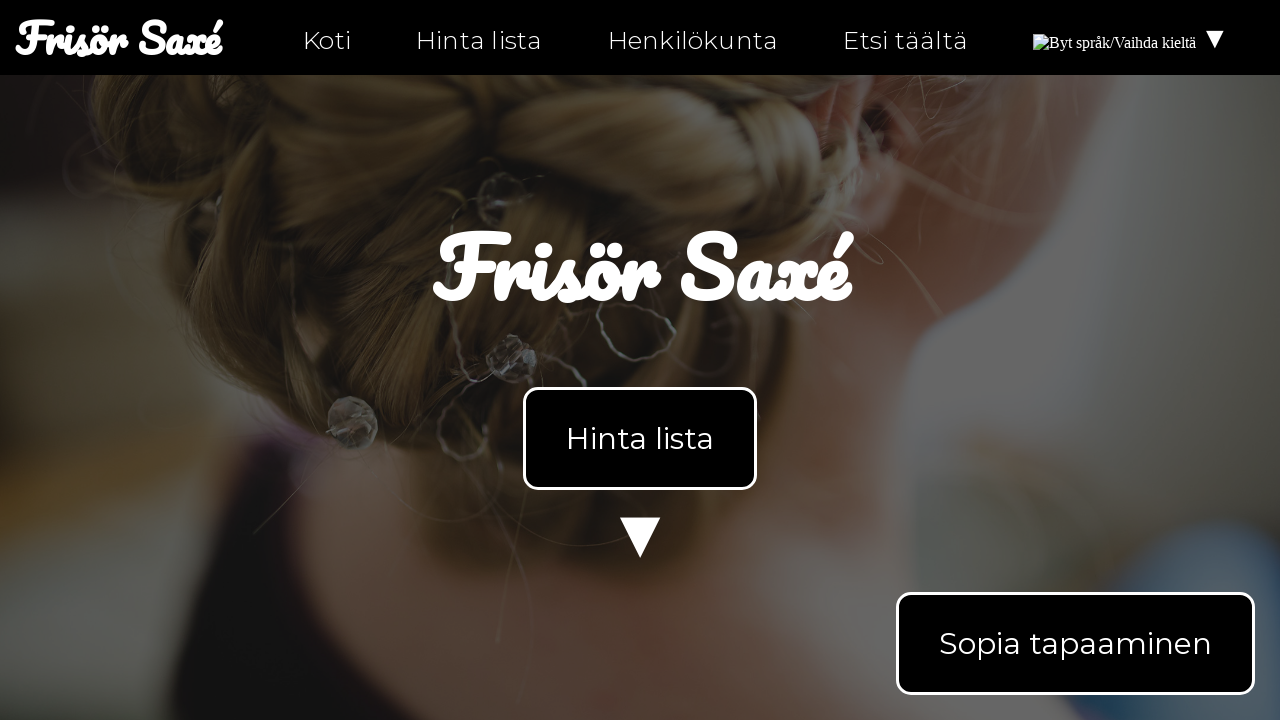

Waited for images to load on index-fi.html
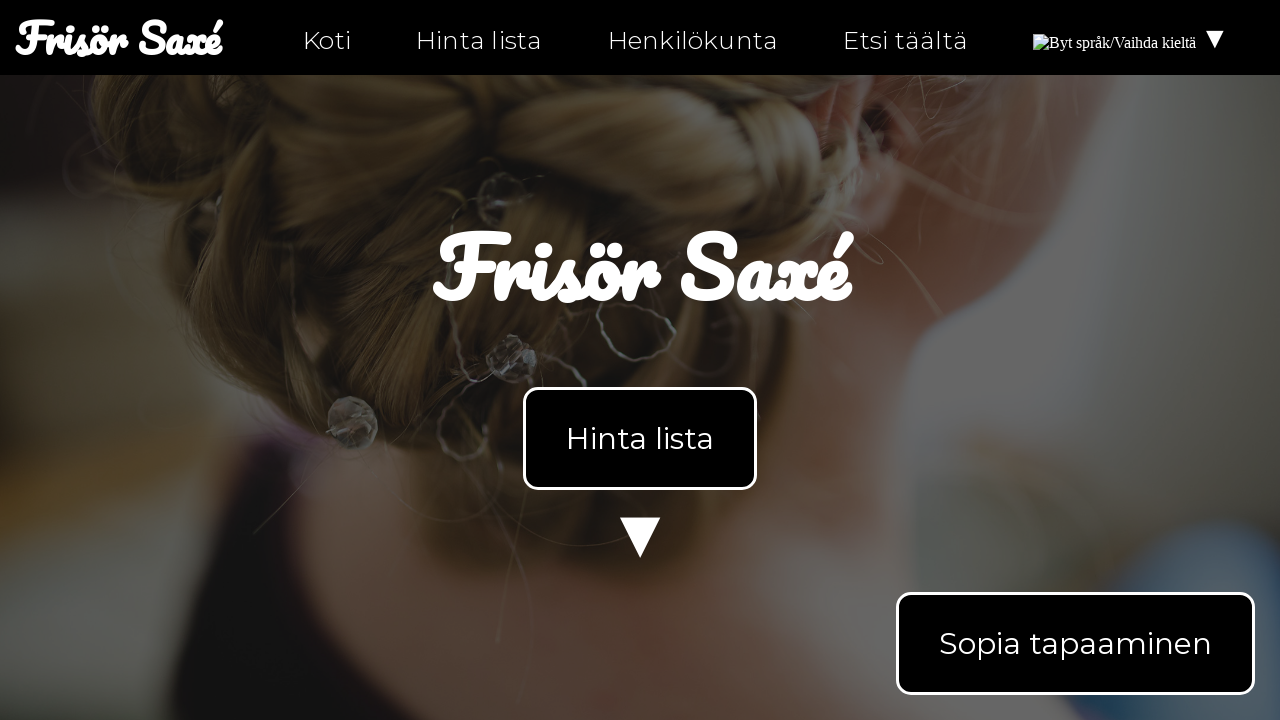

Navigated to personal-fi.html
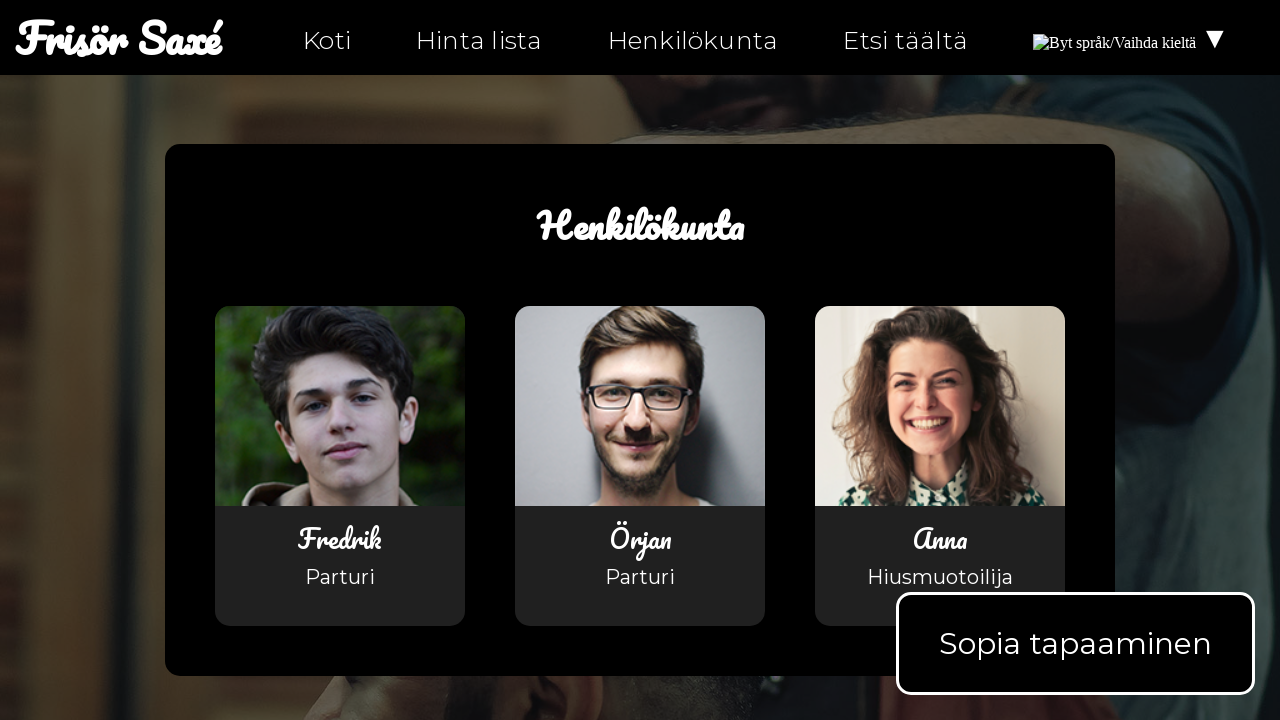

Waited for images to load on personal-fi.html
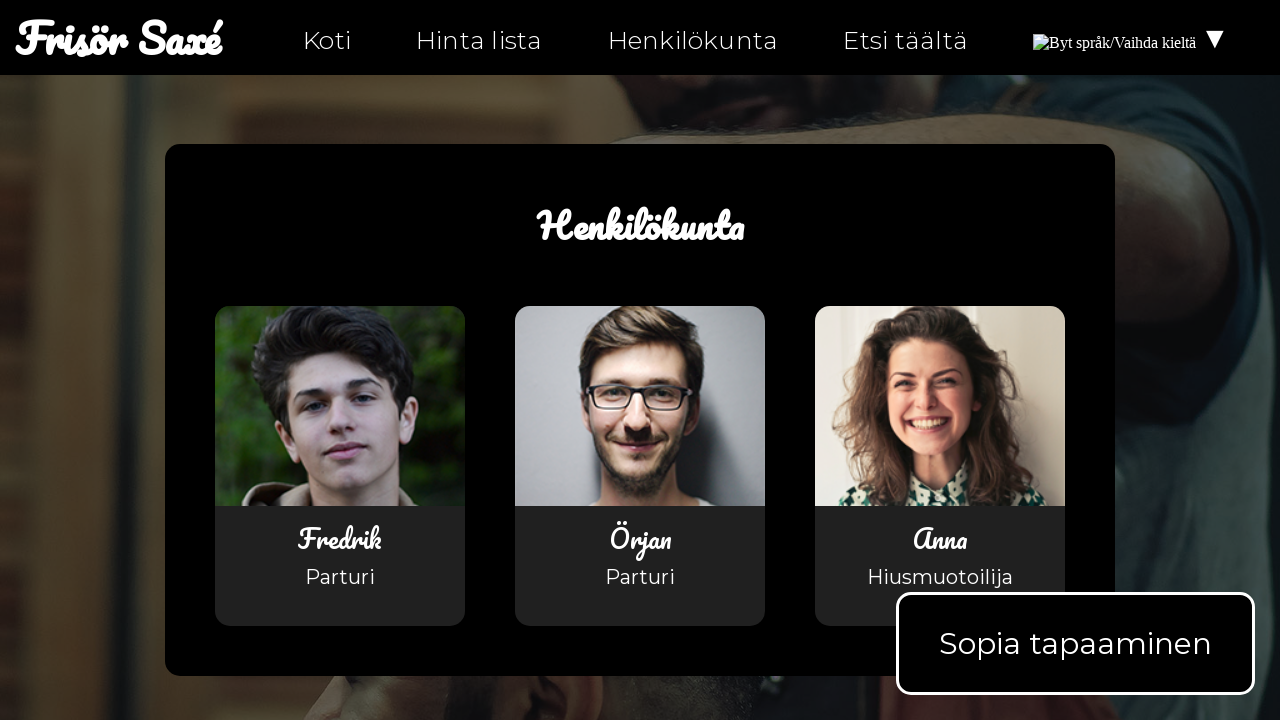

Navigated to hitta-hit-fi.html
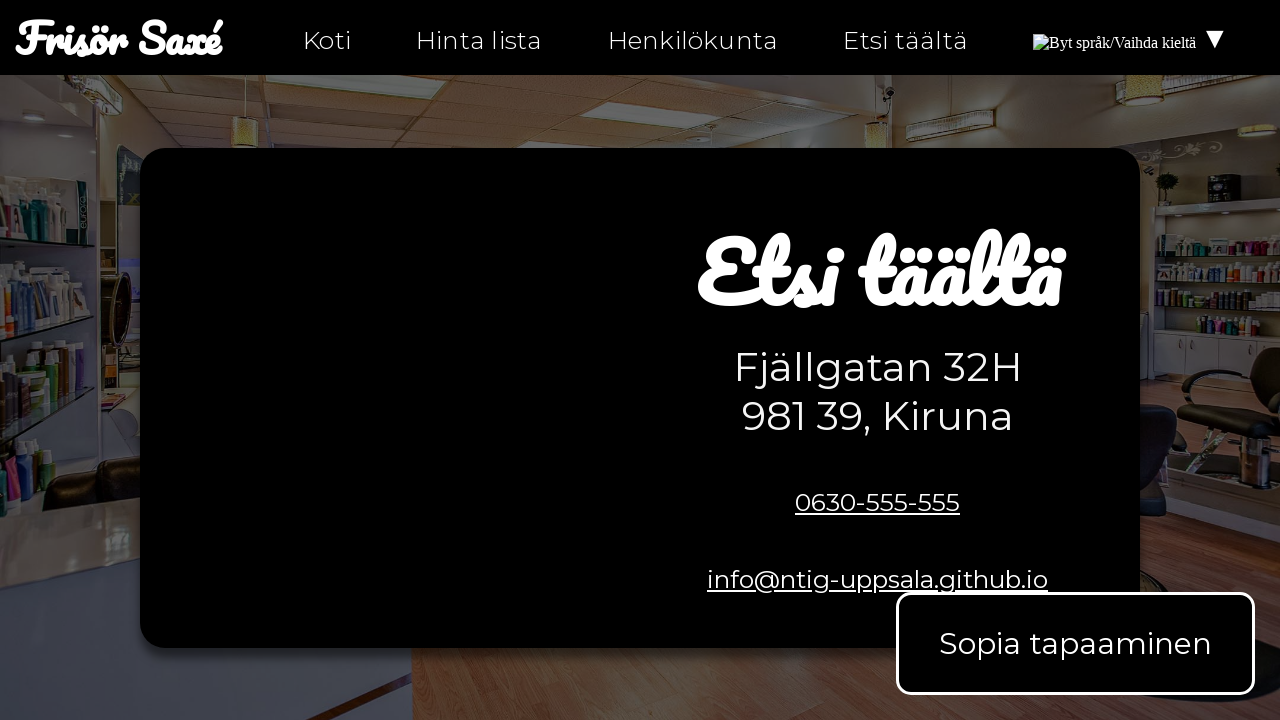

Waited for images to load on hitta-hit-fi.html
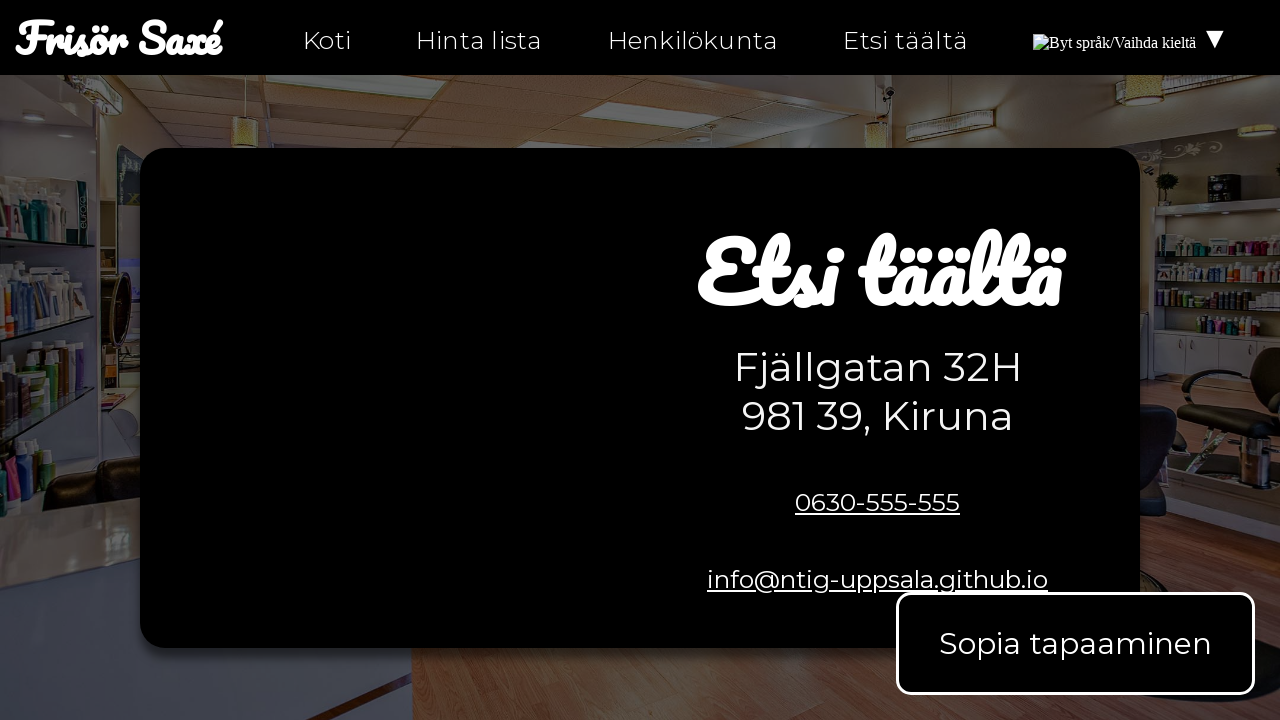

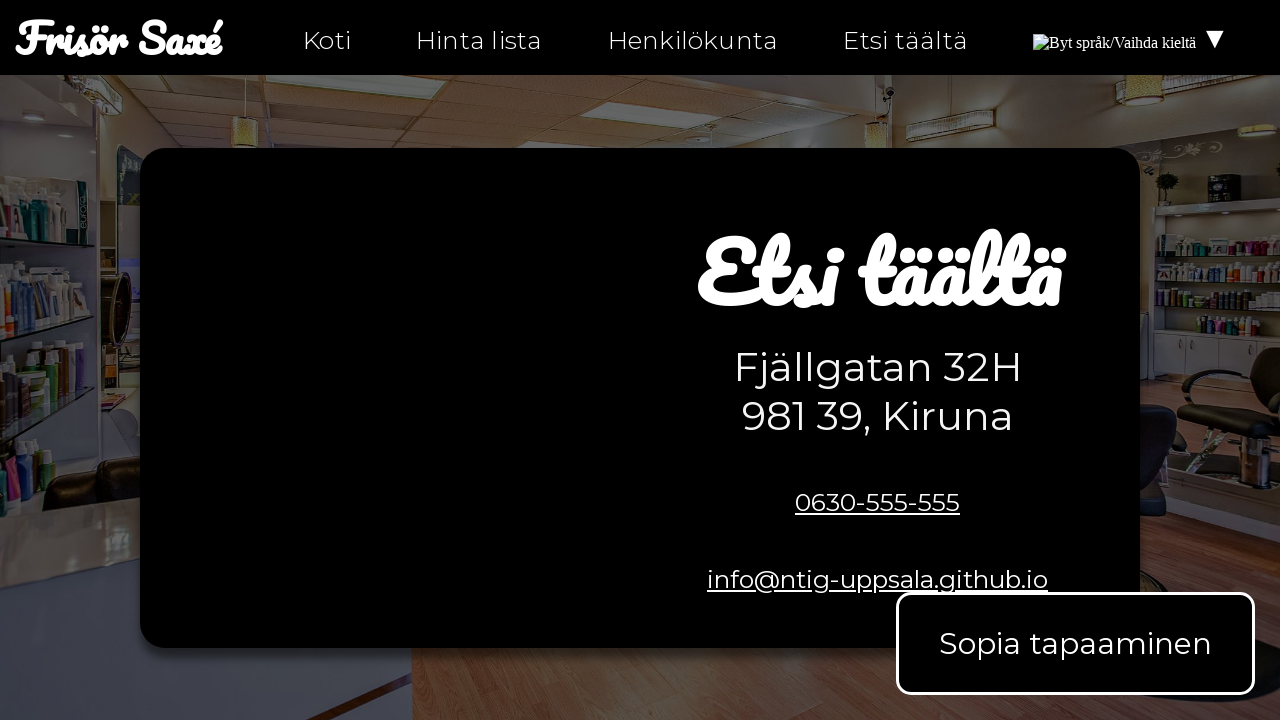